Tests dynamic dropdown functionality by selecting origin and destination stations in a travel booking form

Starting URL: https://rahulshettyacademy.com/dropdownsPractise/

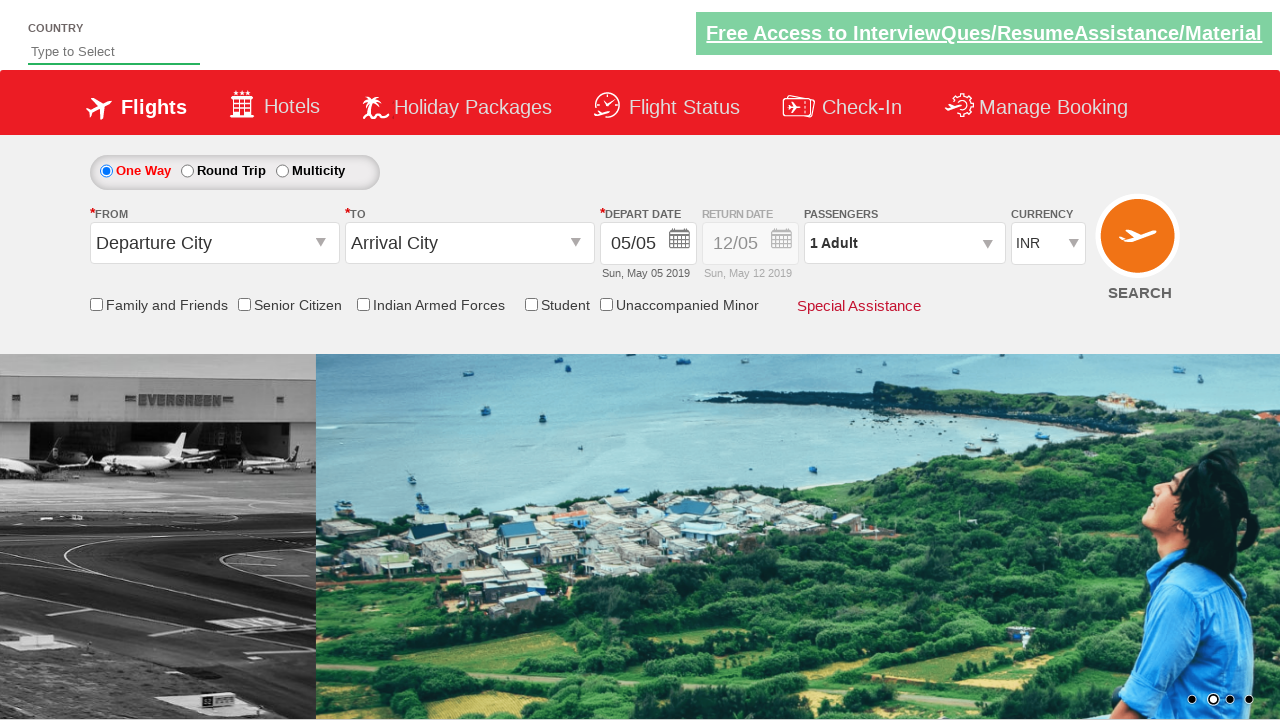

Clicked origin station dropdown at (214, 243) on #ctl00_mainContent_ddl_originStation1_CTXT
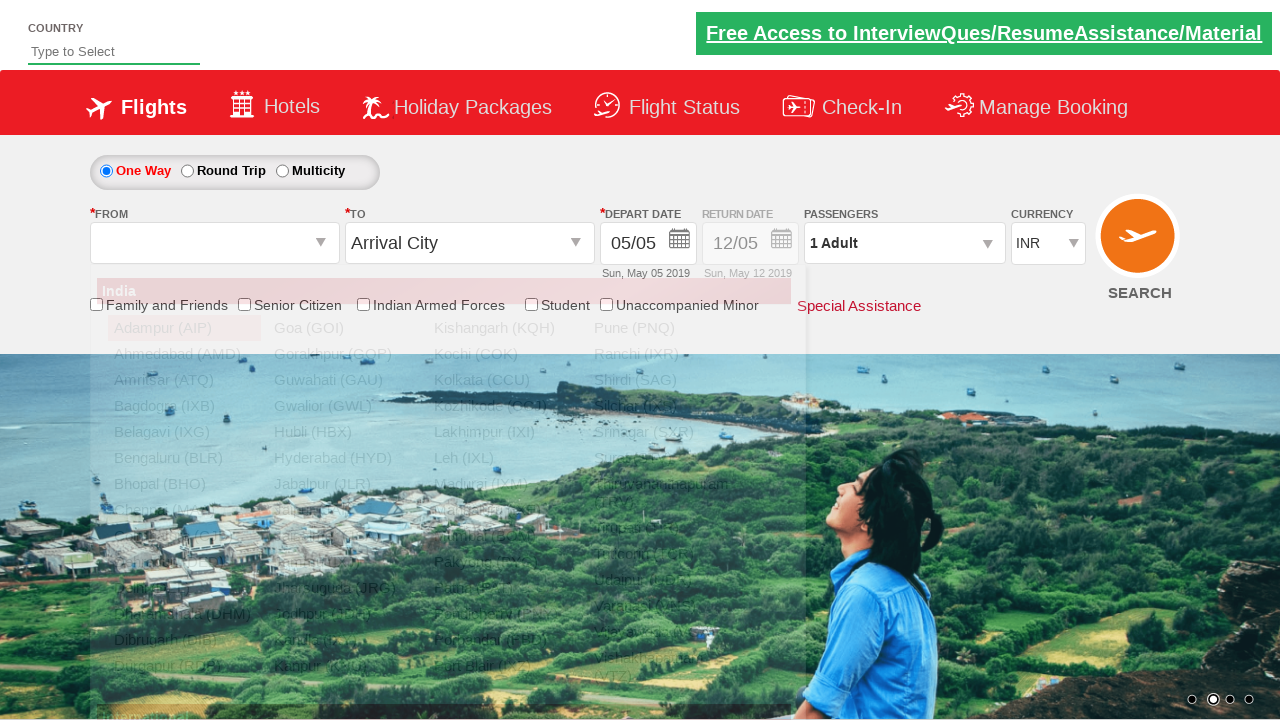

Selected Bengaluru (BLR) as origin station at (184, 458) on a[value='BLR']
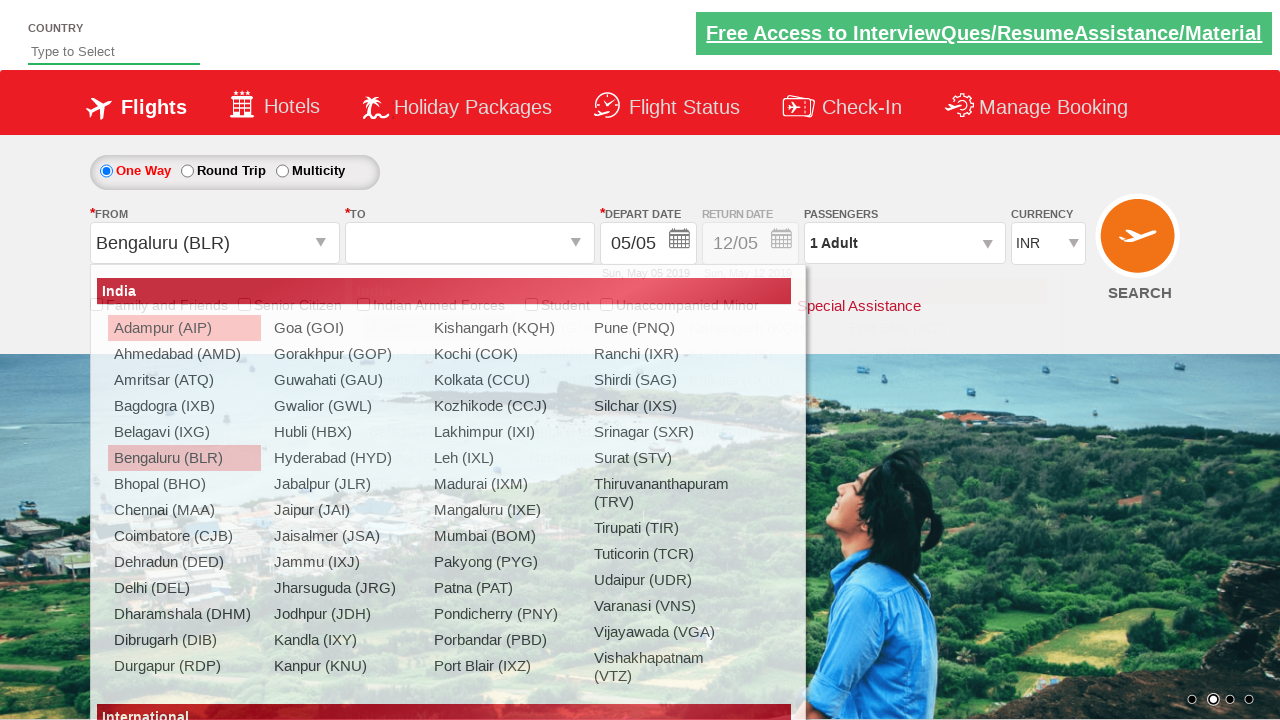

Waited 2 seconds for destination dropdown to update
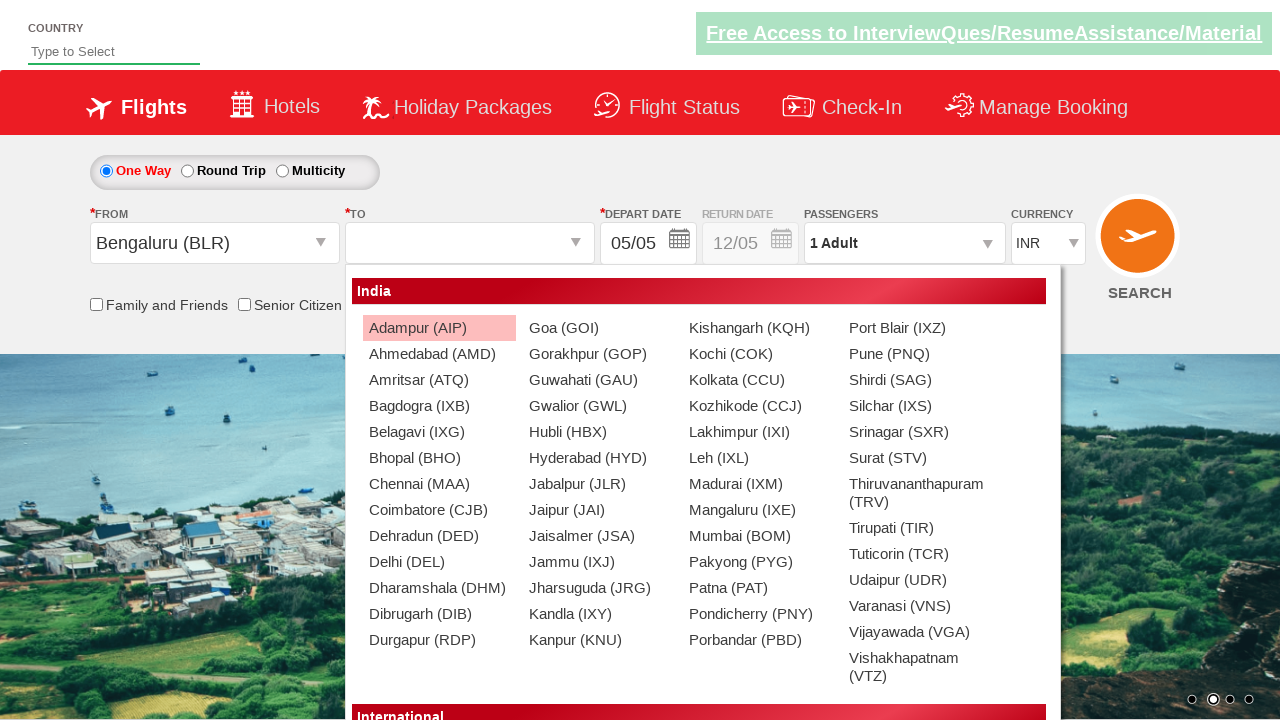

Selected Chennai (MAA) as destination station at (439, 484) on (//a[@value='MAA'])[2]
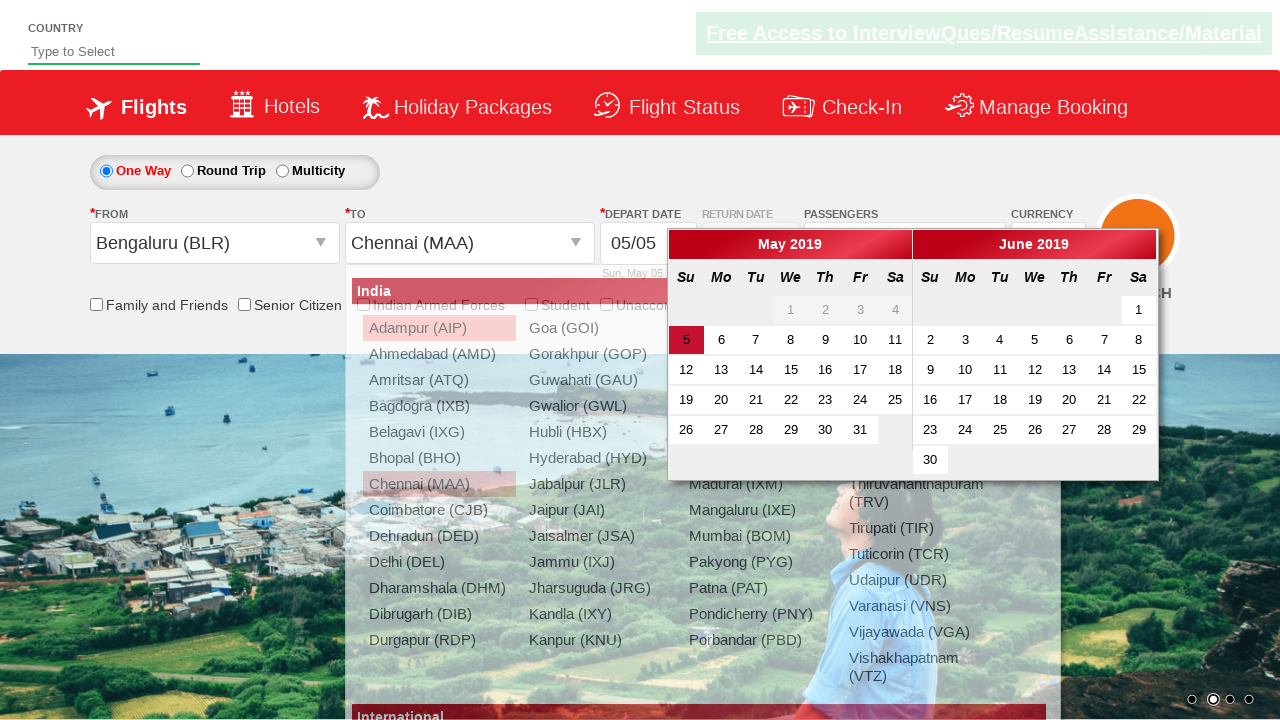

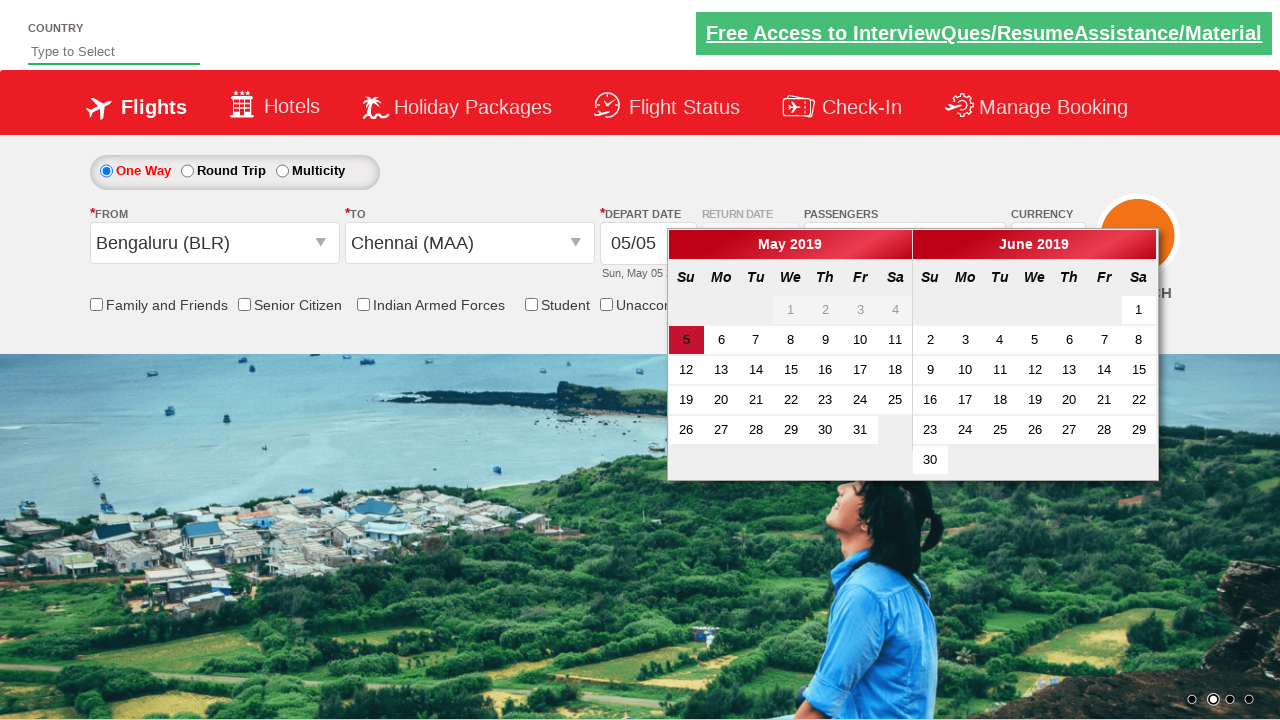